Tests JavaScript confirm alert popup handling by clicking a button that triggers a confirm dialog, dismissing it (clicking Cancel), and verifying the result text

Starting URL: https://the-internet.herokuapp.com/javascript_alerts

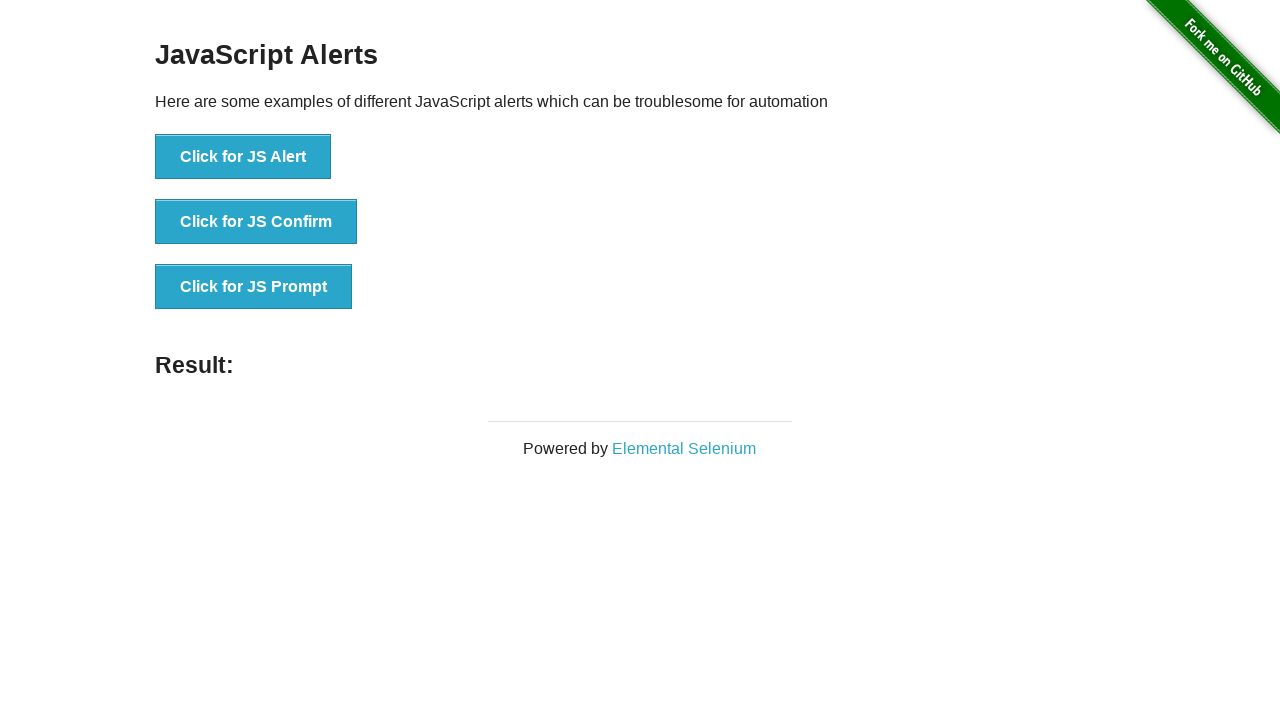

Clicked button to trigger confirm alert at (256, 222) on xpath=//button[@onclick='jsConfirm()']
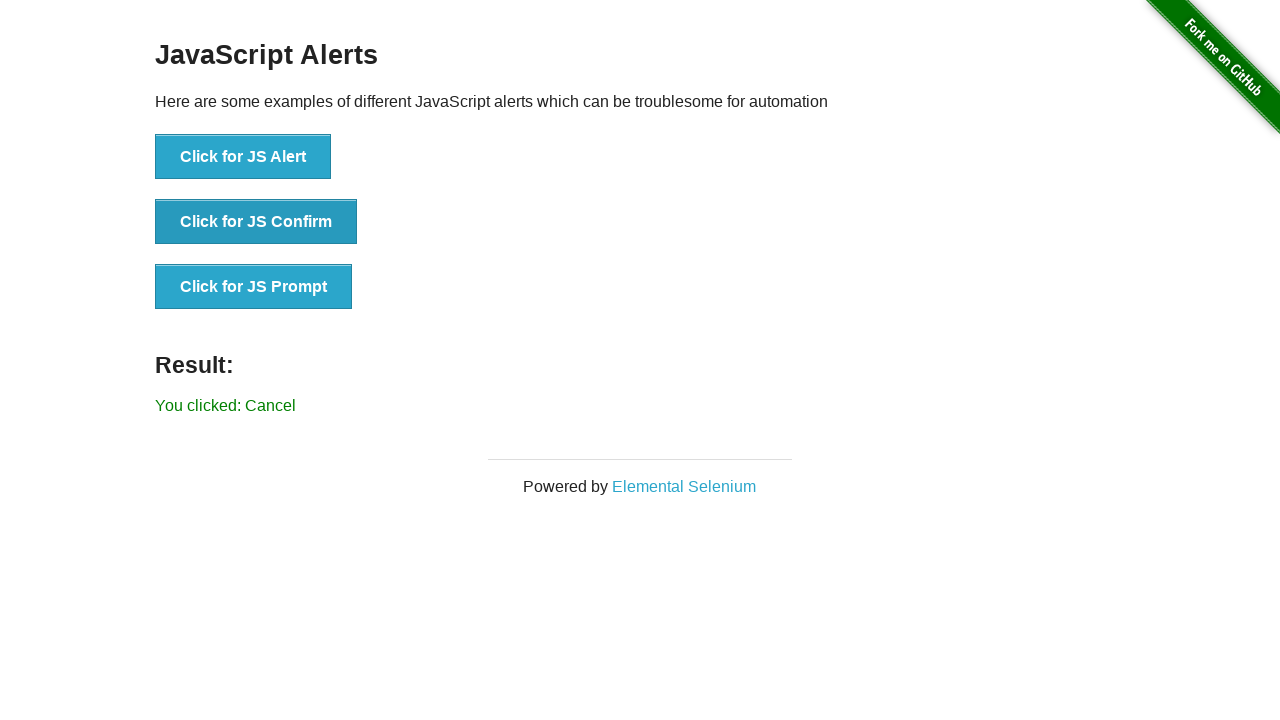

Set up dialog handler to dismiss confirm dialog
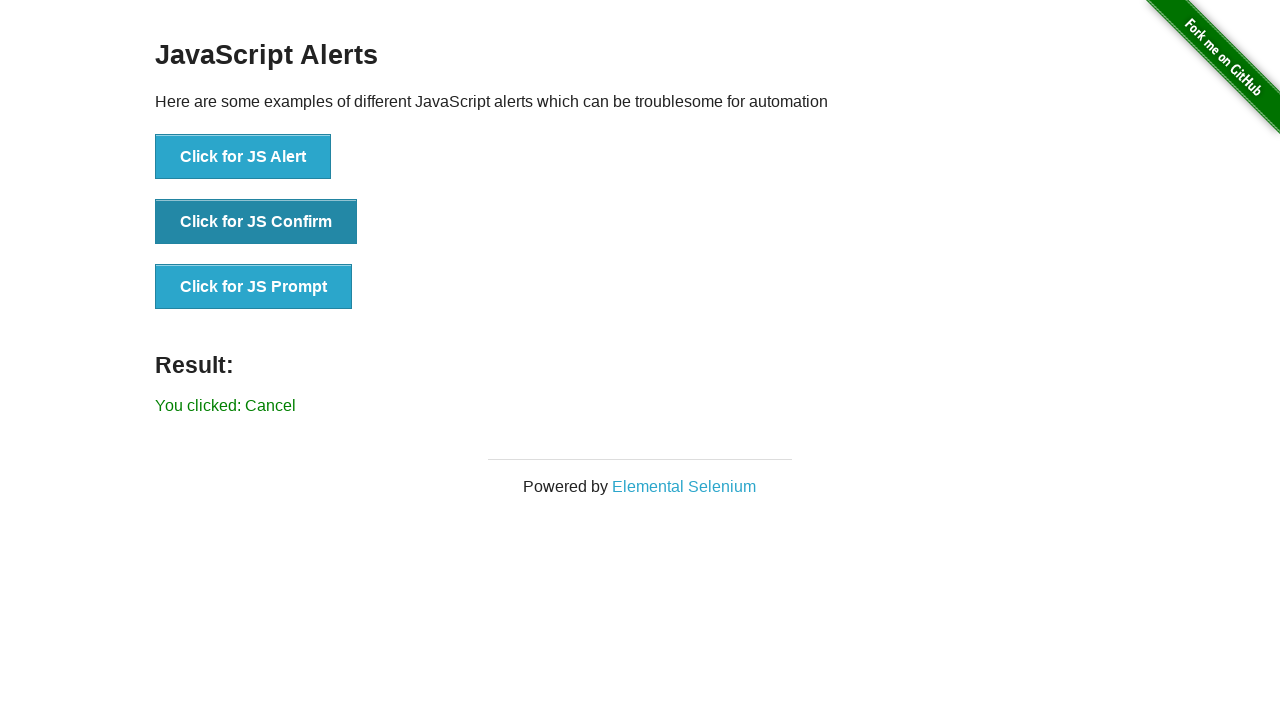

Re-clicked button to trigger confirm dialog with handler ready at (256, 222) on xpath=//button[@onclick='jsConfirm()']
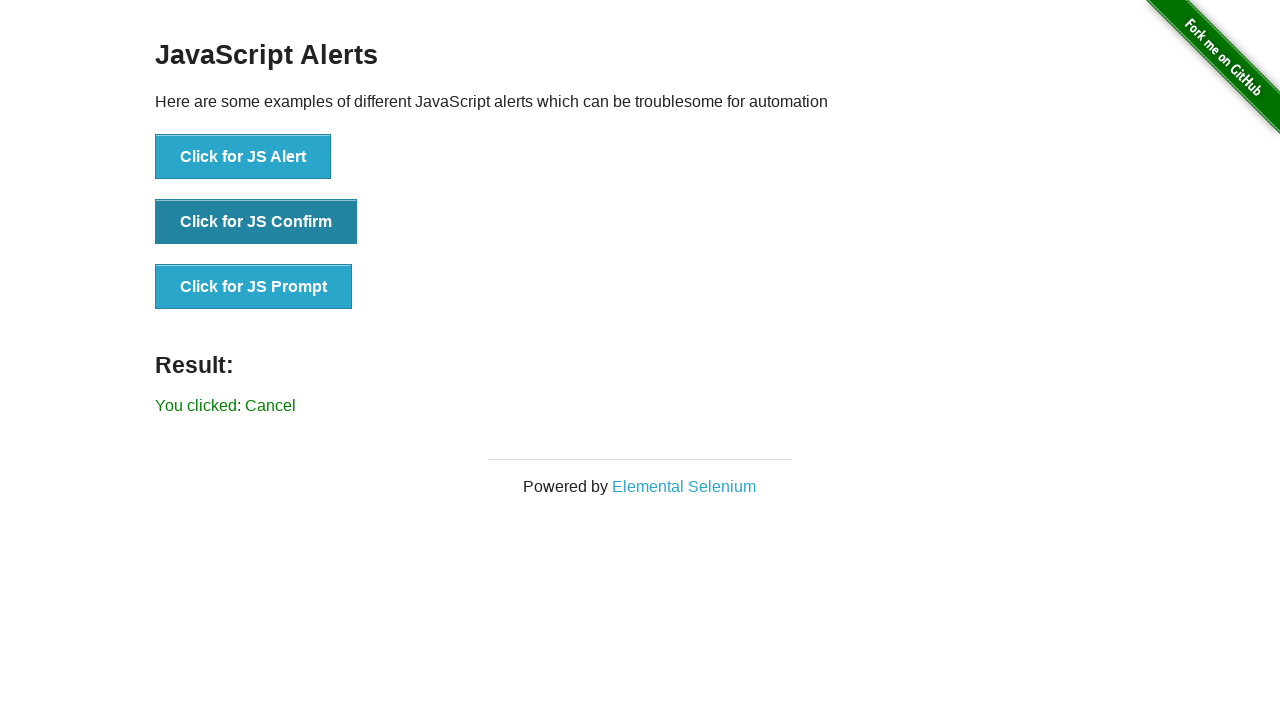

Result element appeared on page
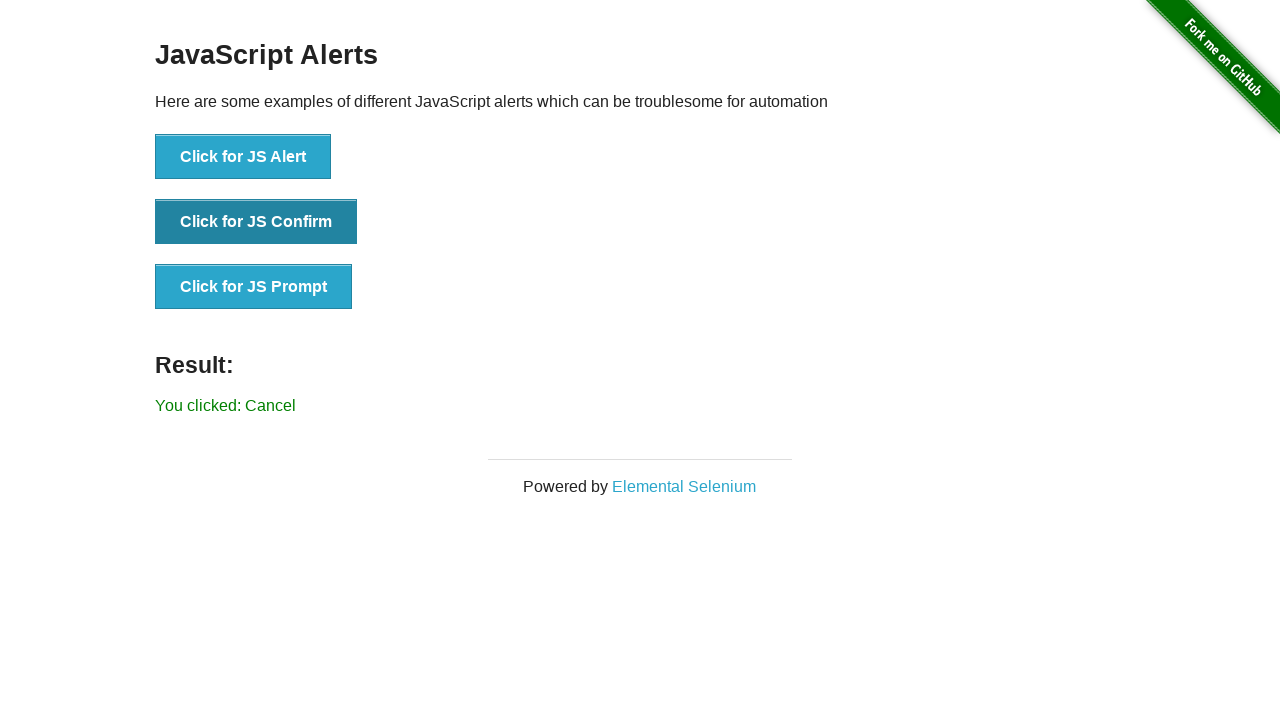

Retrieved result text content
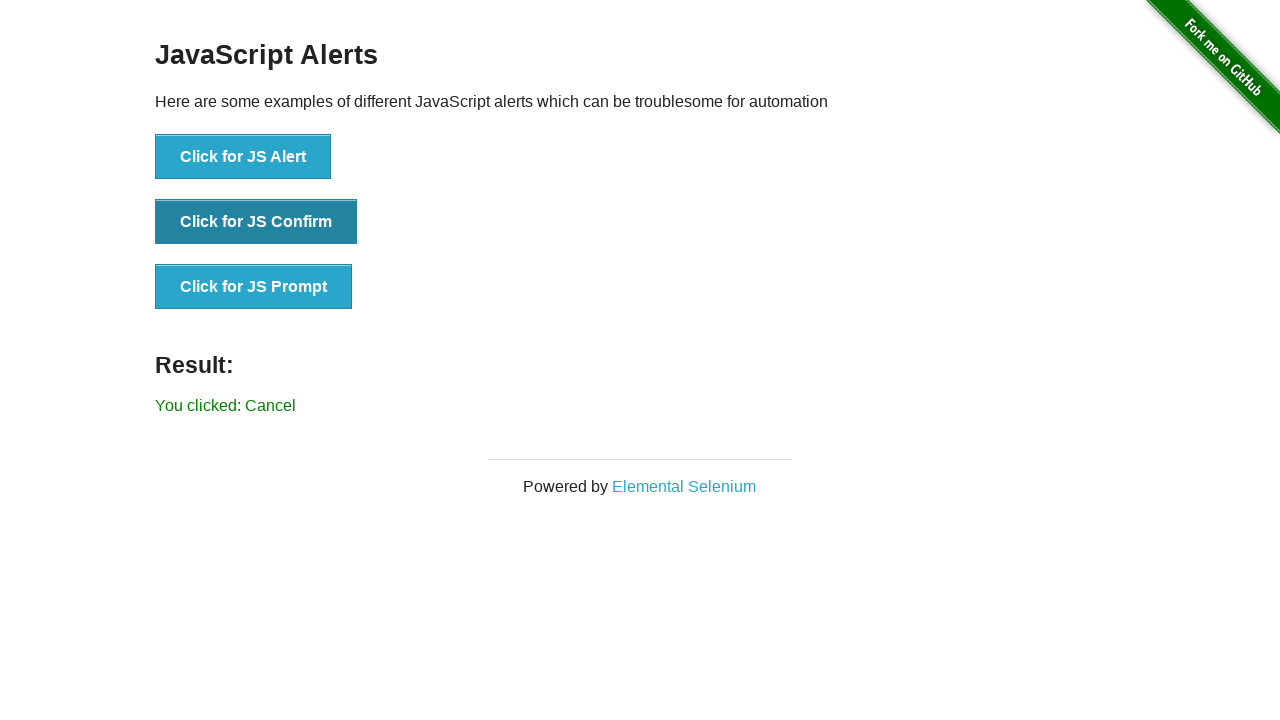

Verified result text equals 'You clicked: Cancel'
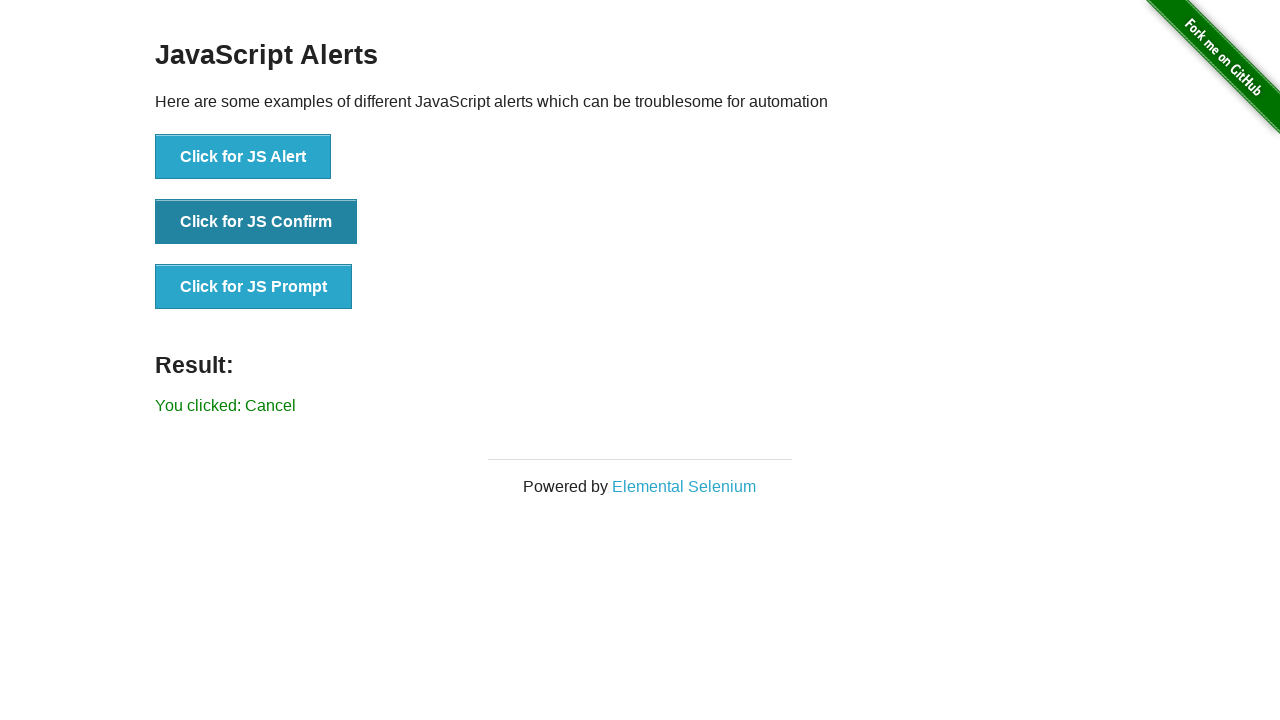

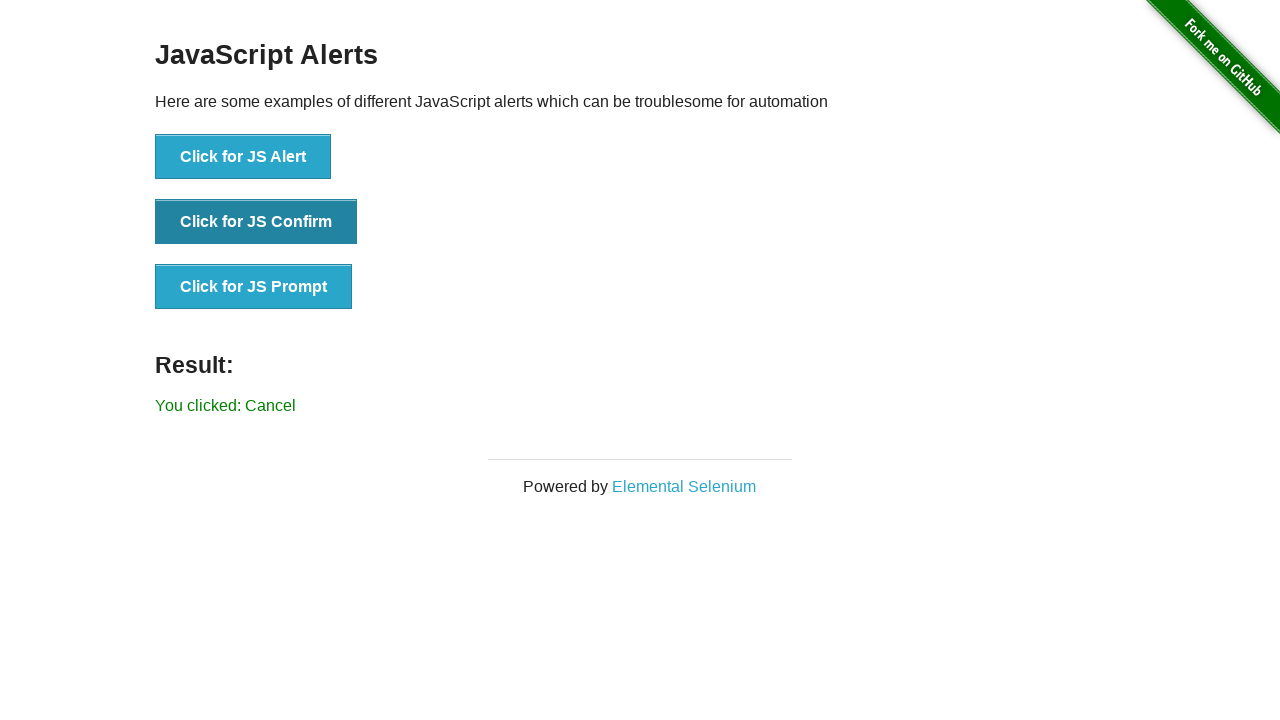